Tests file download functionality by clicking on a TXT file link to download it.

Starting URL: http://the-internet.herokuapp.com/download

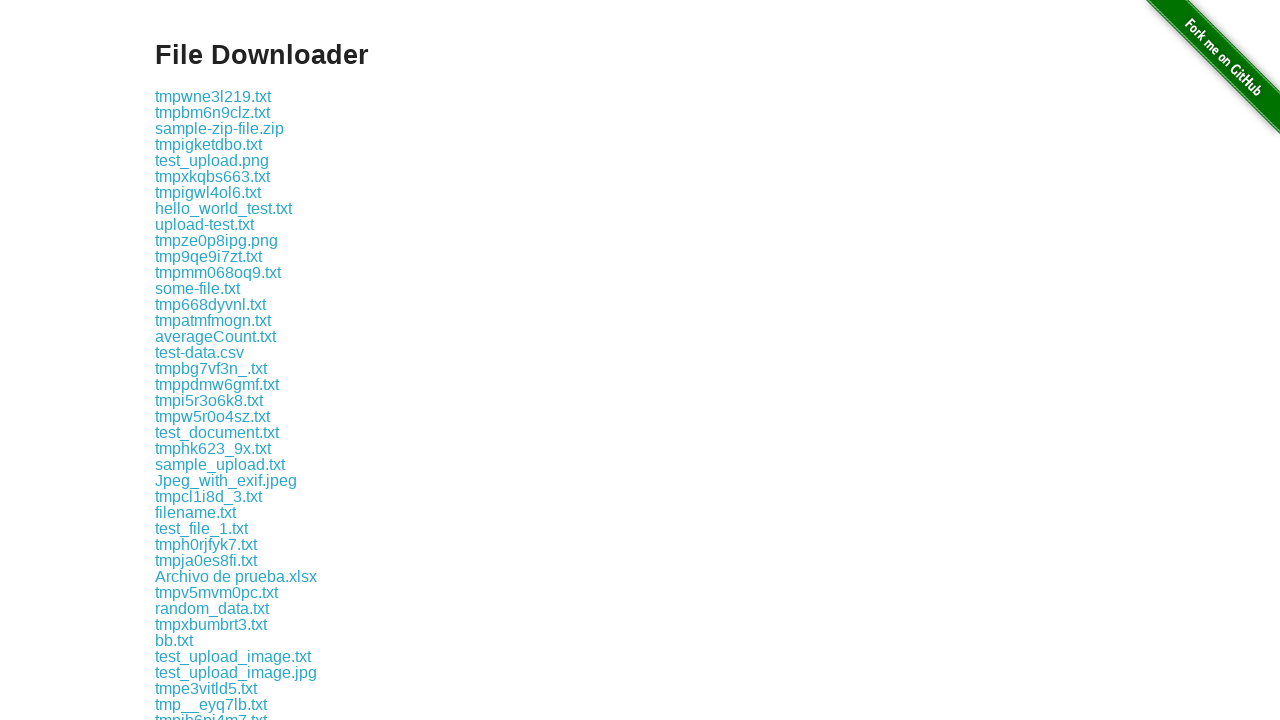

Waited for download links to load
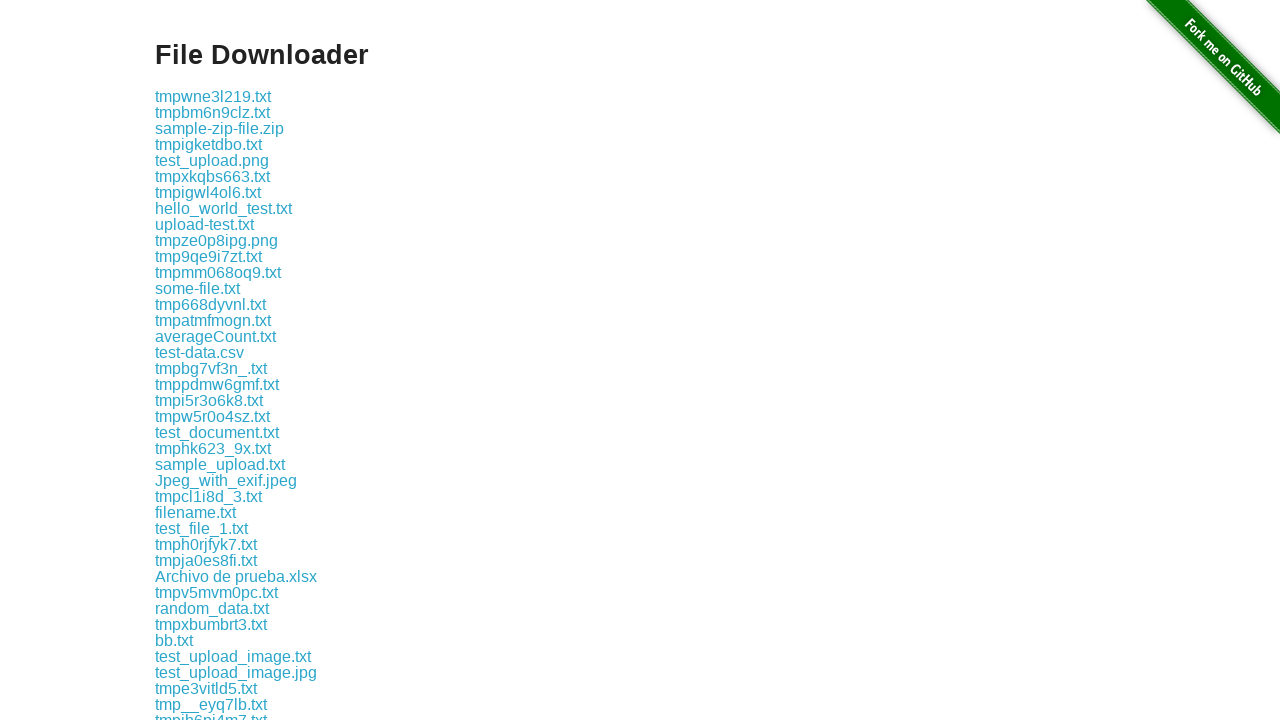

Clicked on TXT file link to download at (213, 96) on a[href$='.txt']
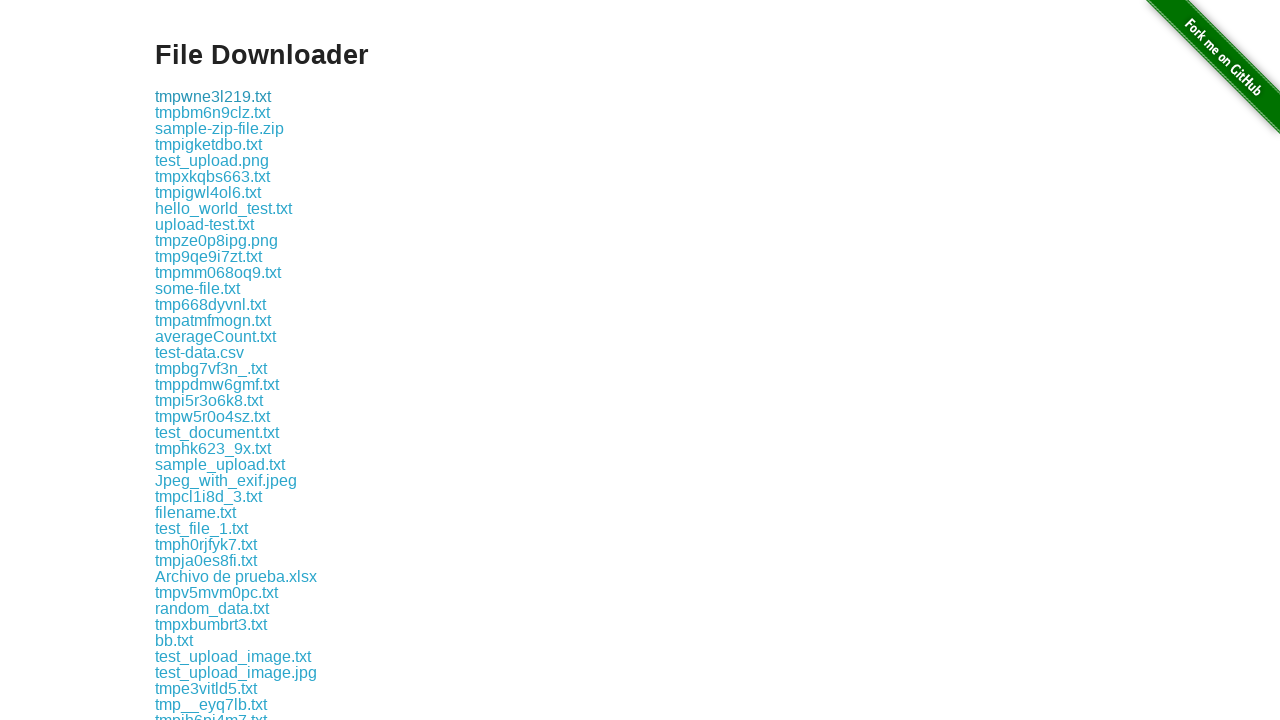

TXT file download completed
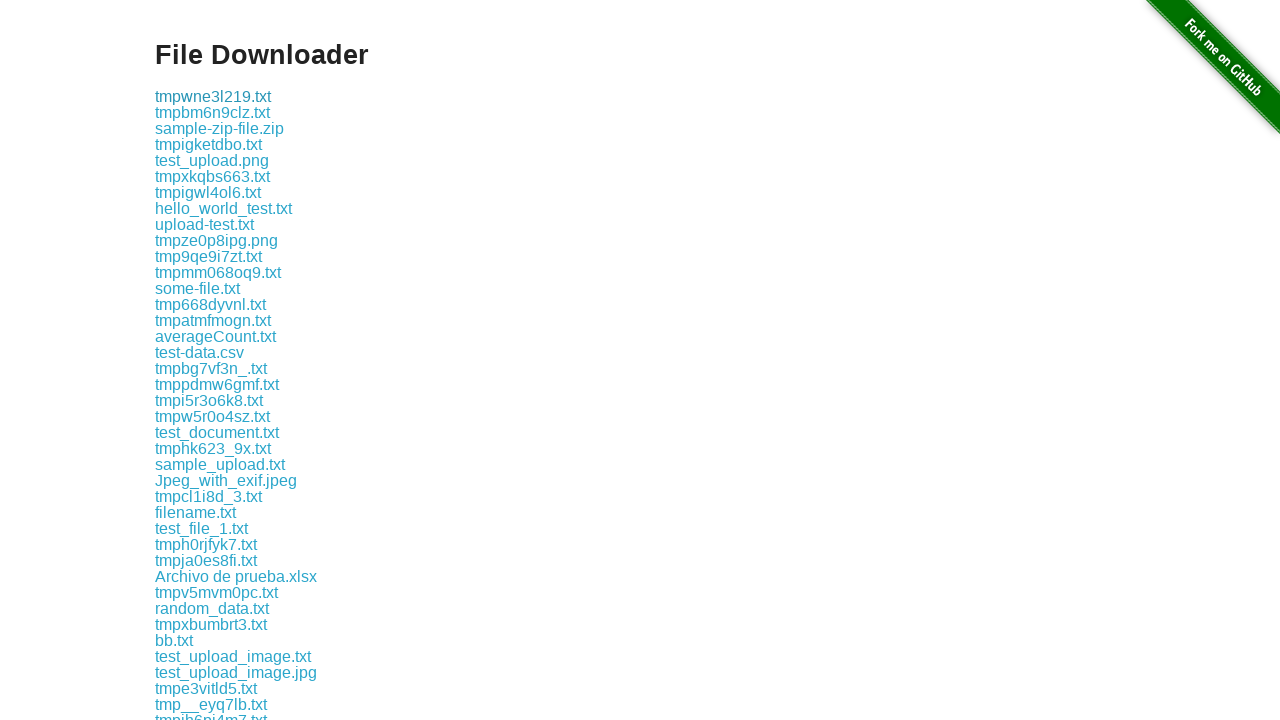

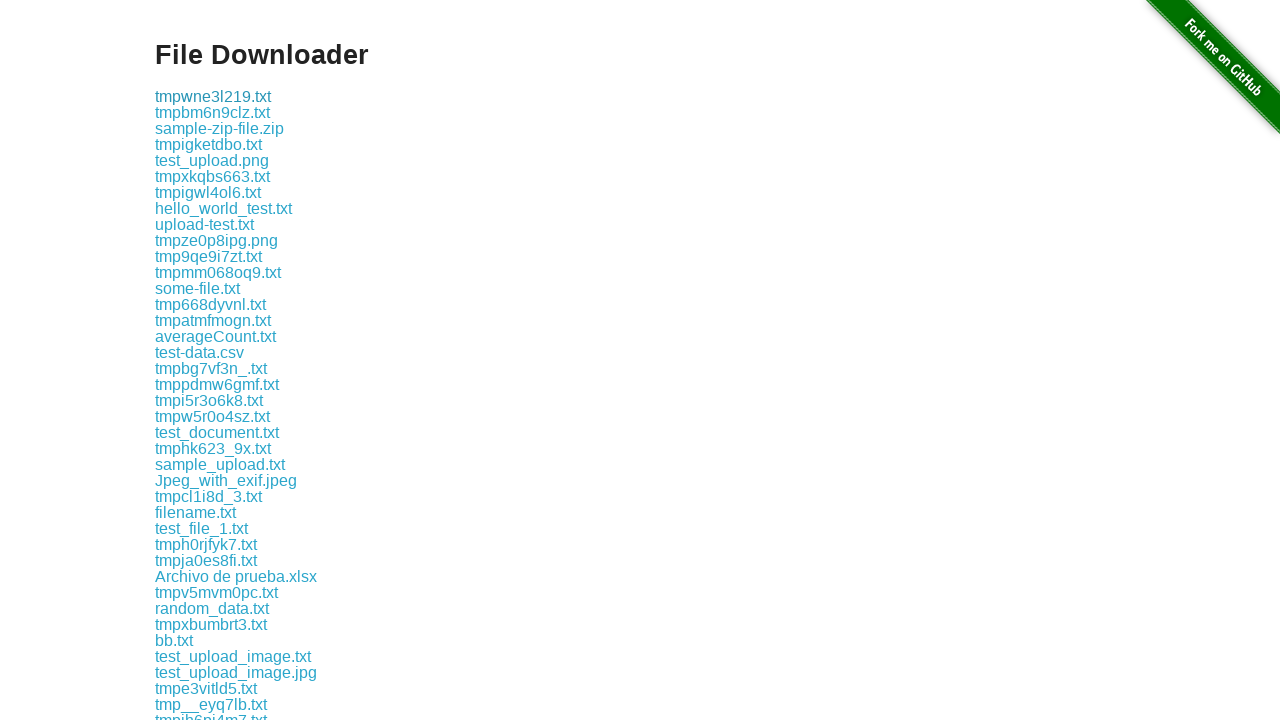